Tests the location search functionality on Swiggy by entering a location name in the location input field

Starting URL: https://www.swiggy.com/

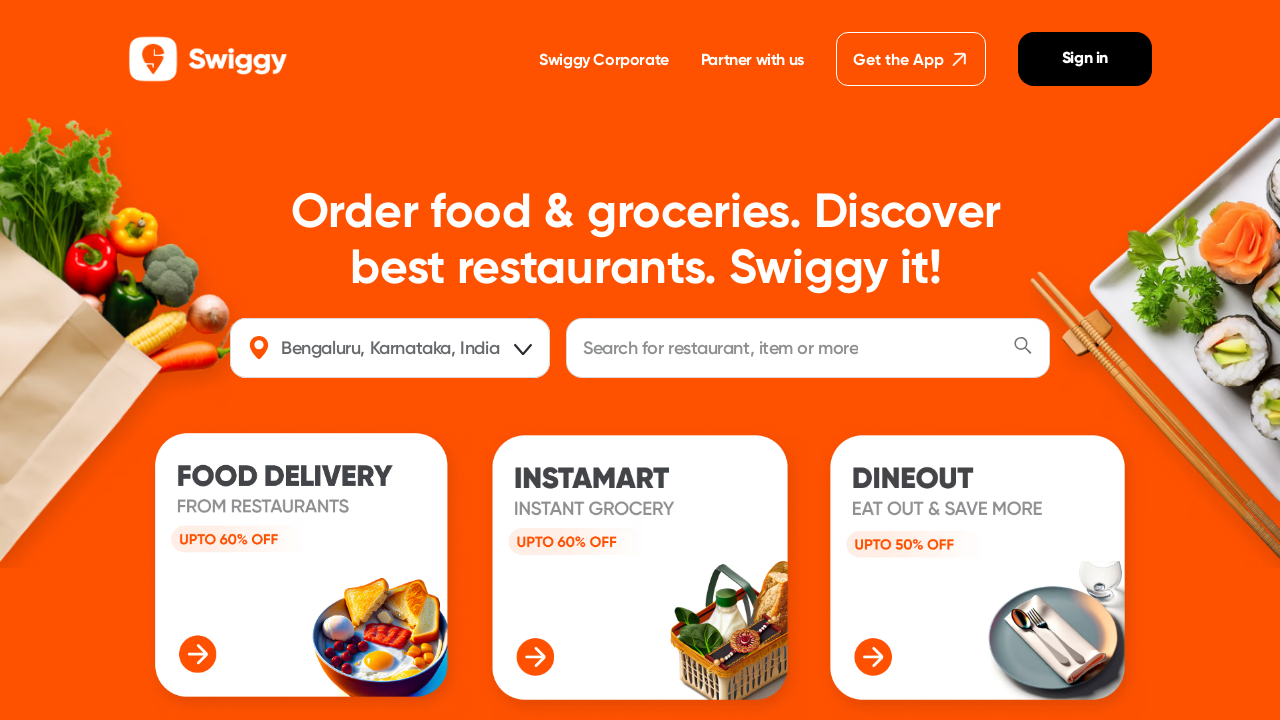

Location input field became visible
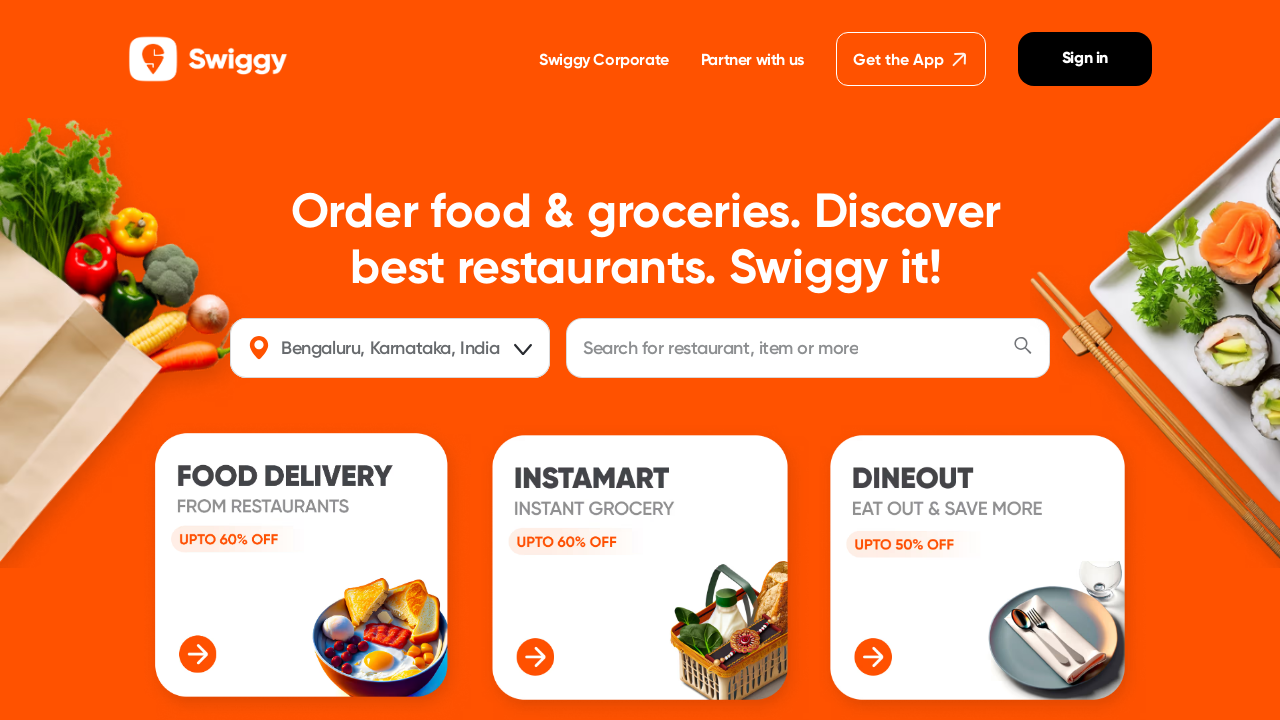

Entered 'thoraipaakam' in the location search field on #location
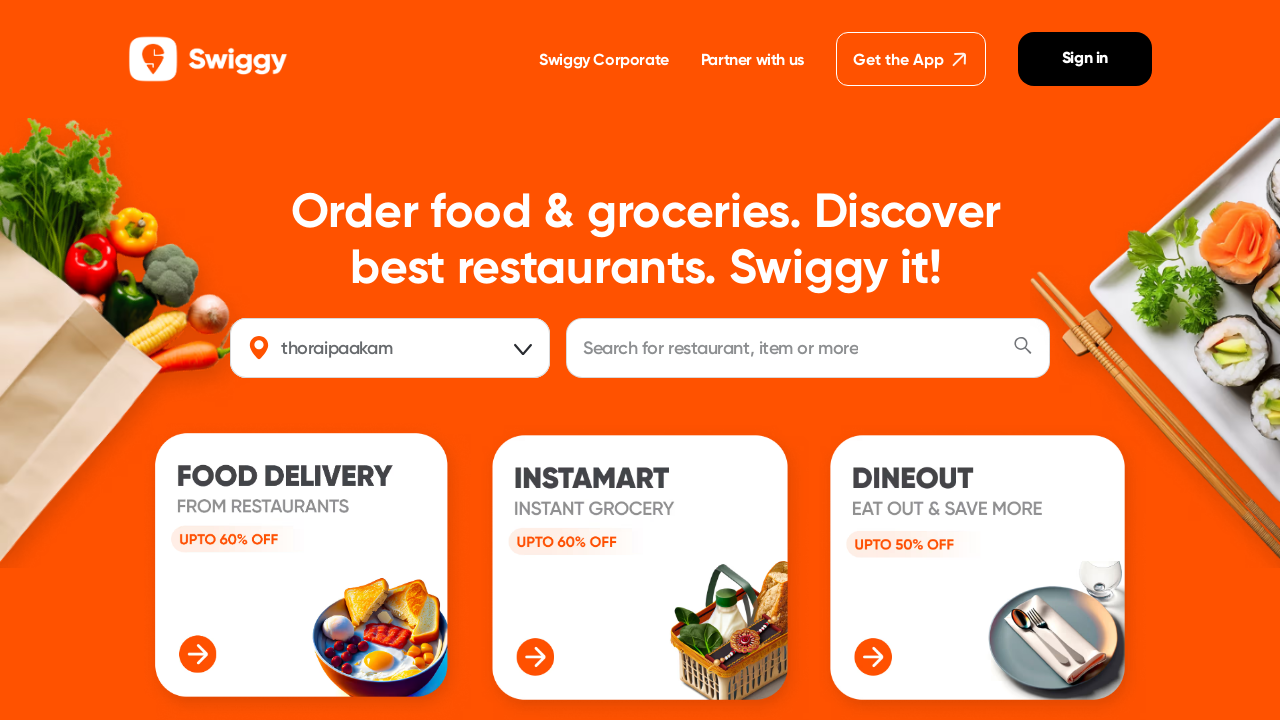

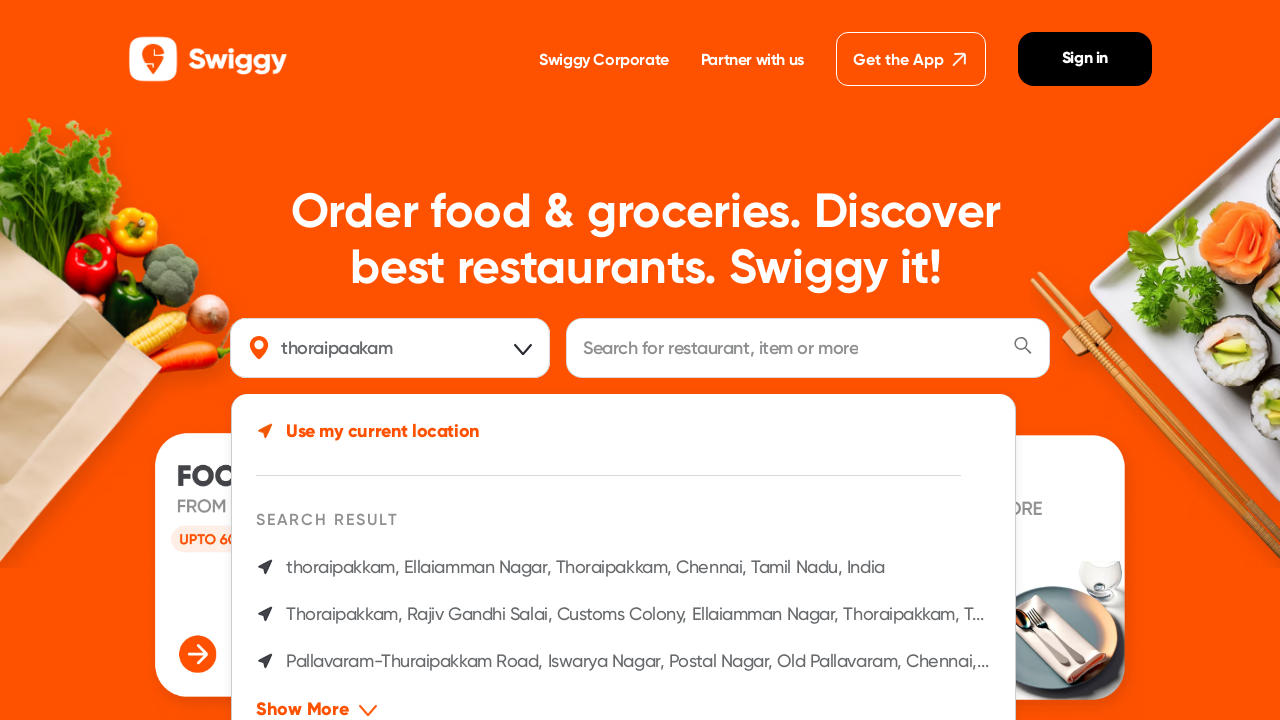